Tests the resizable UI element on jQuery UI demo page by switching to the demo iframe, locating the resize handle, and performing a drag-and-drop action to resize the element by 50 pixels in both x and y directions.

Starting URL: http://jqueryui.com/resizable/

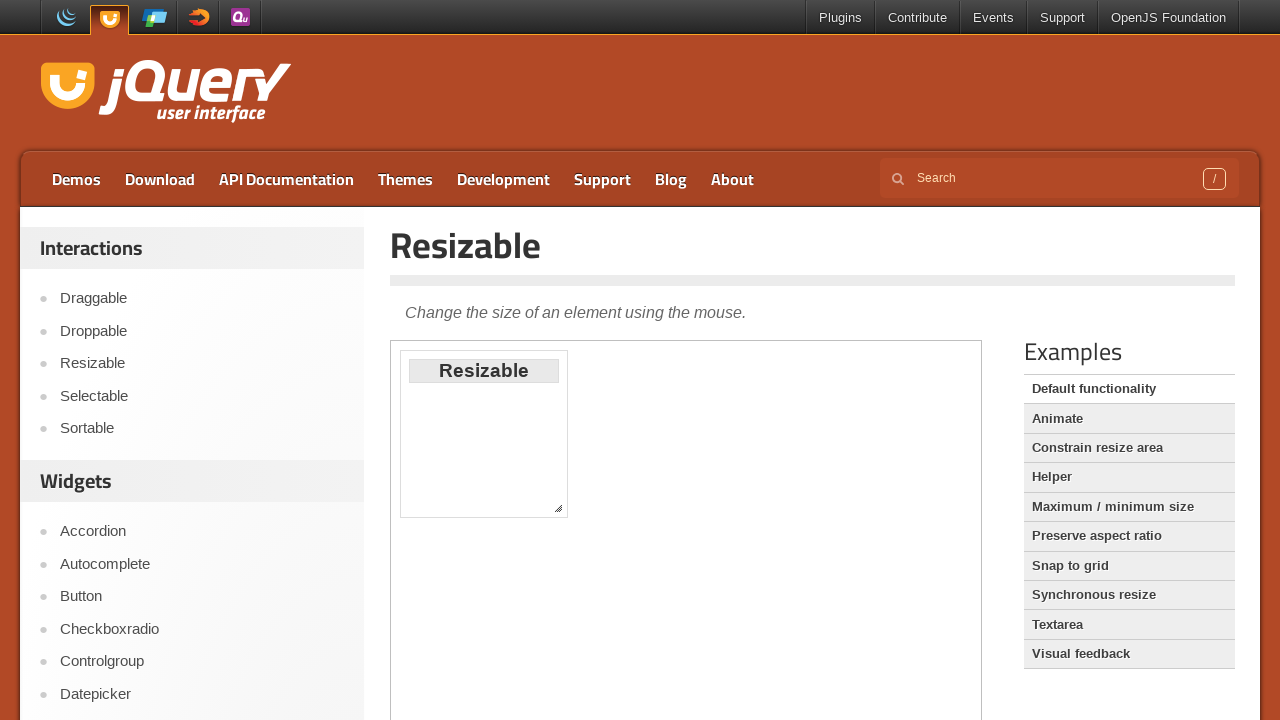

Navigated to jQuery UI resizable demo page
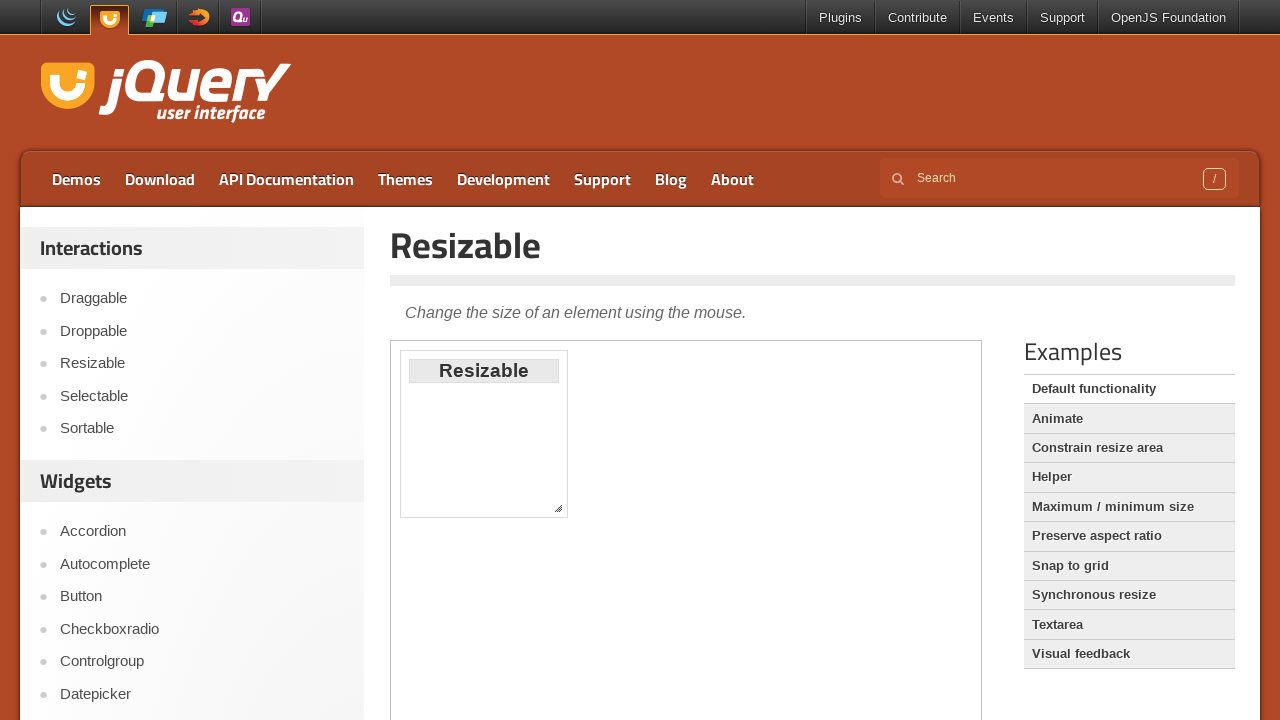

Located and switched to demo iframe
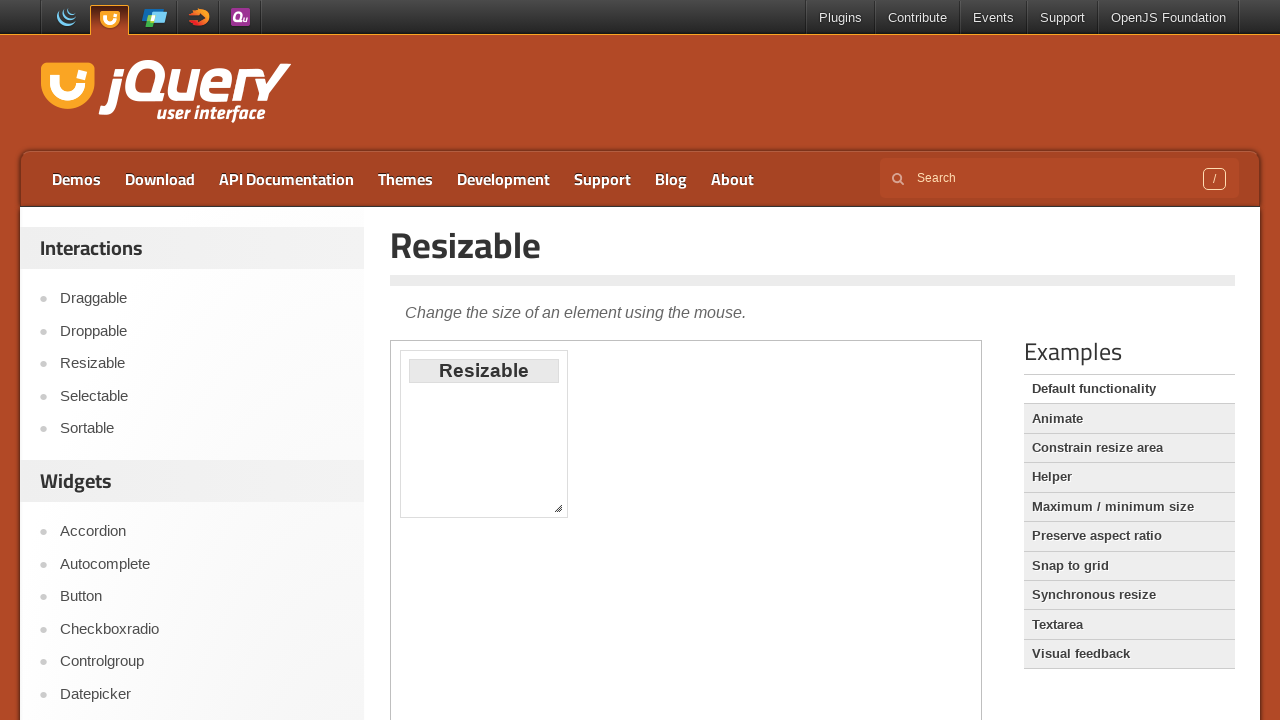

Resize handle element became visible
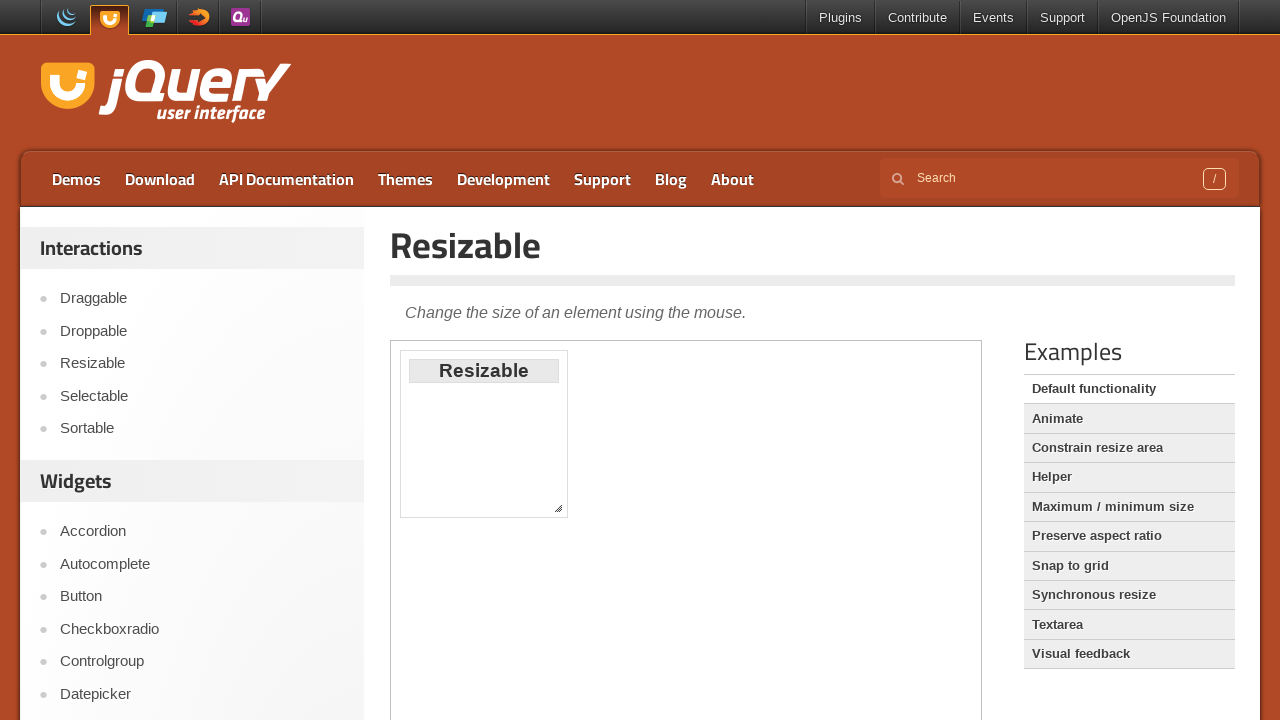

Retrieved bounding box of resize handle
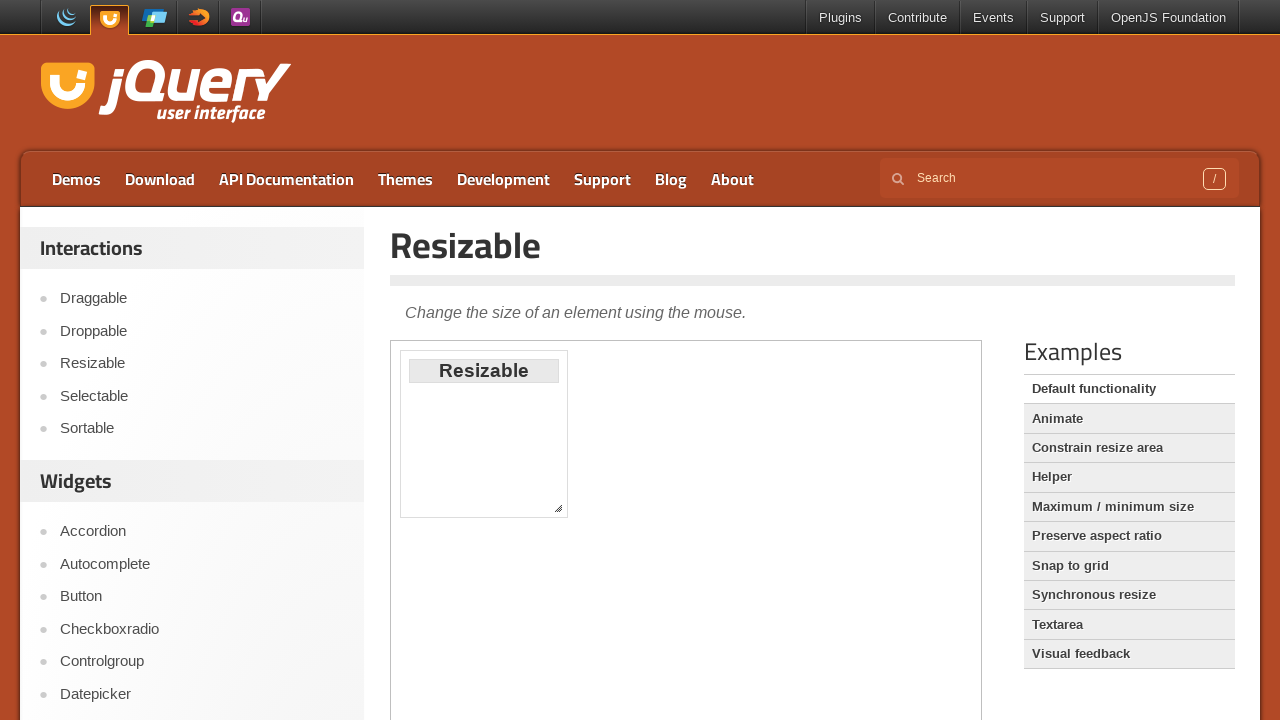

Hovered over resize handle at (558, 508) on .demo-frame >> internal:control=enter-frame >> .ui-resizable-handle.ui-resizable
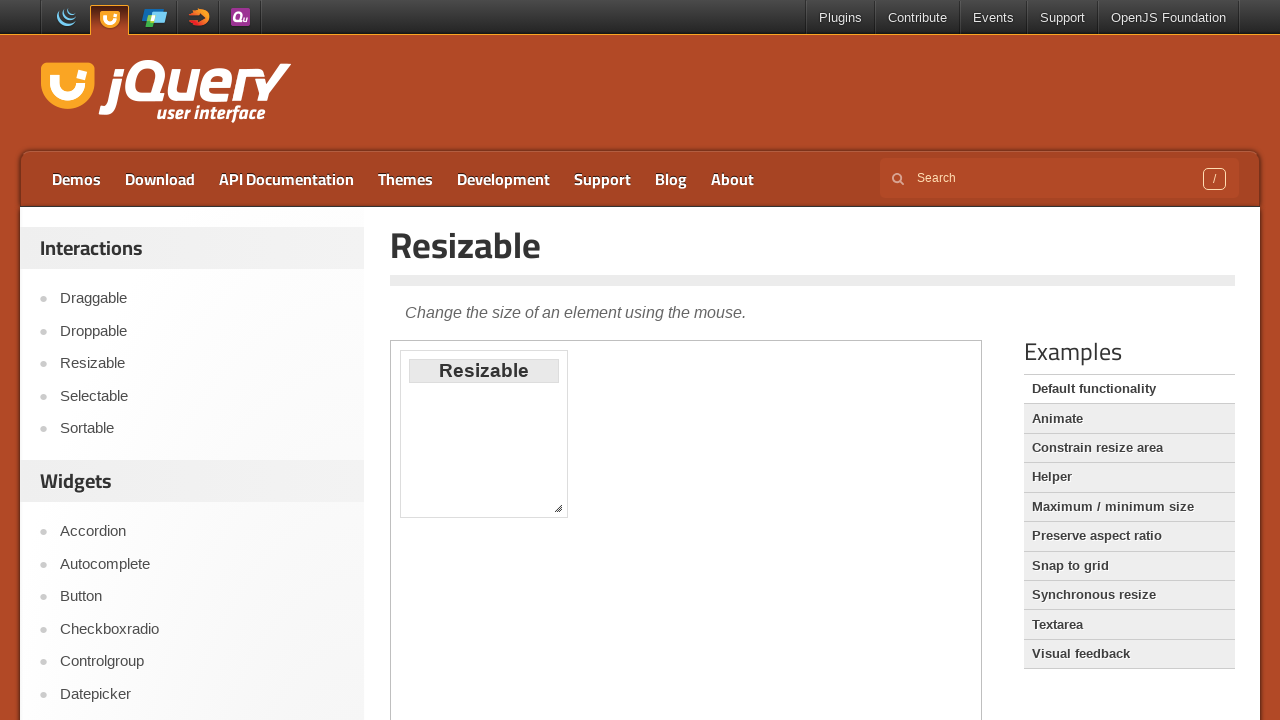

Mouse button pressed down on resize handle at (558, 508)
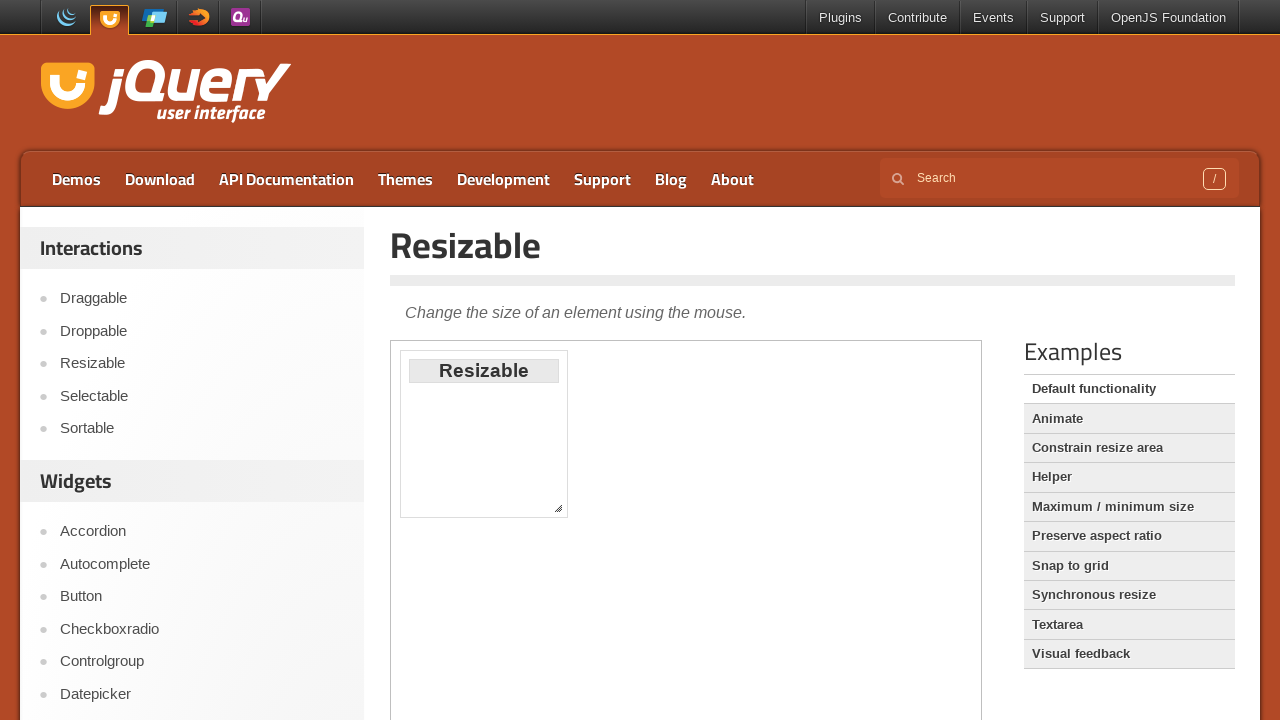

Moved mouse 50 pixels right and down to resize element at (608, 558)
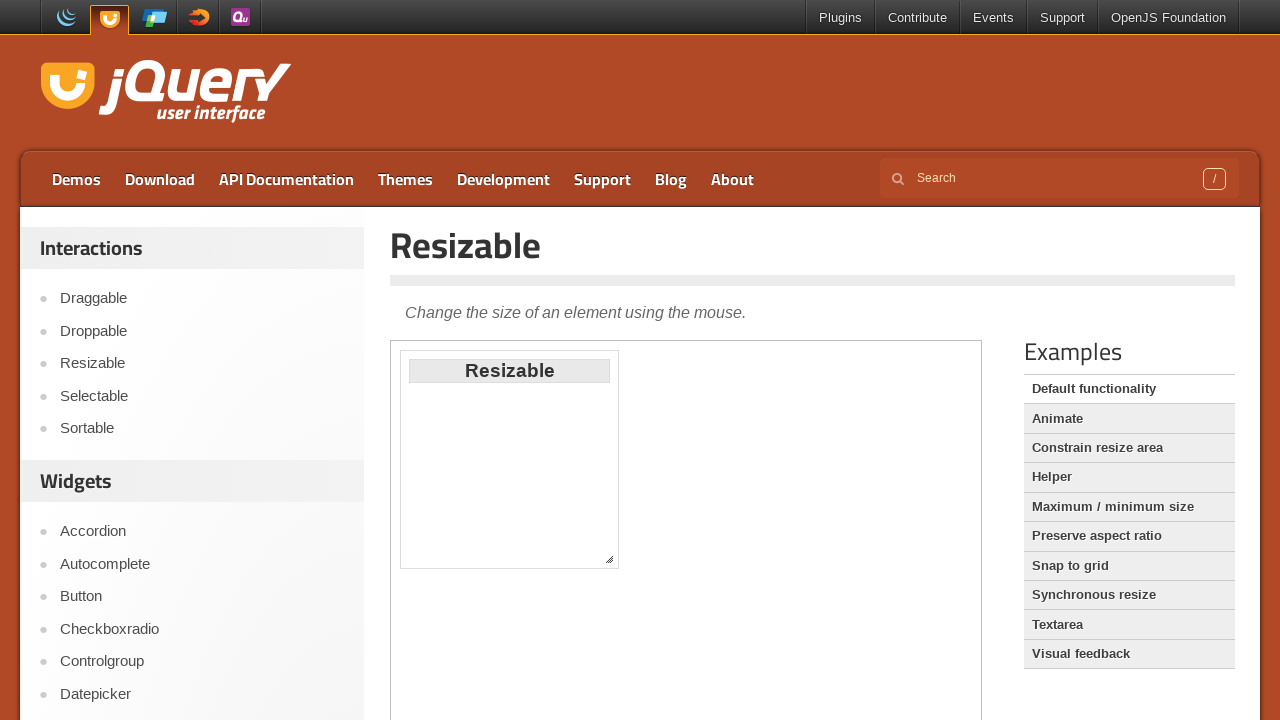

Mouse button released, resizable element resized by 50x50 pixels at (608, 558)
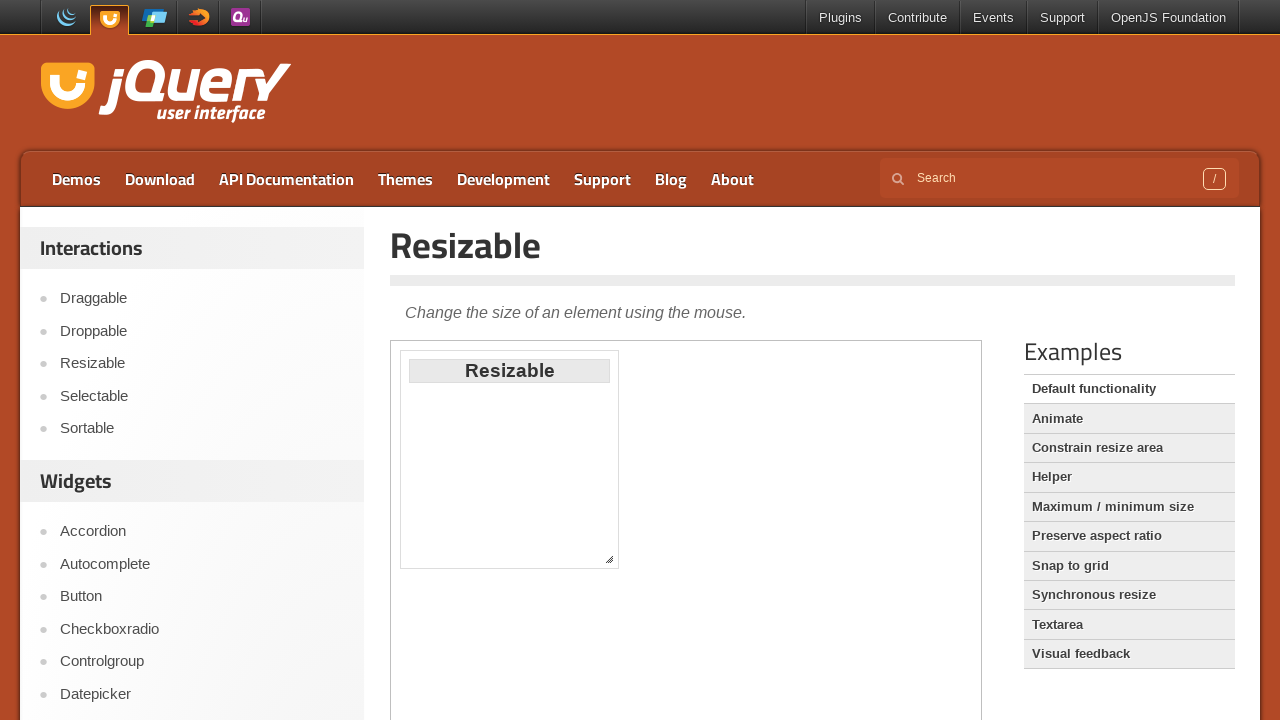

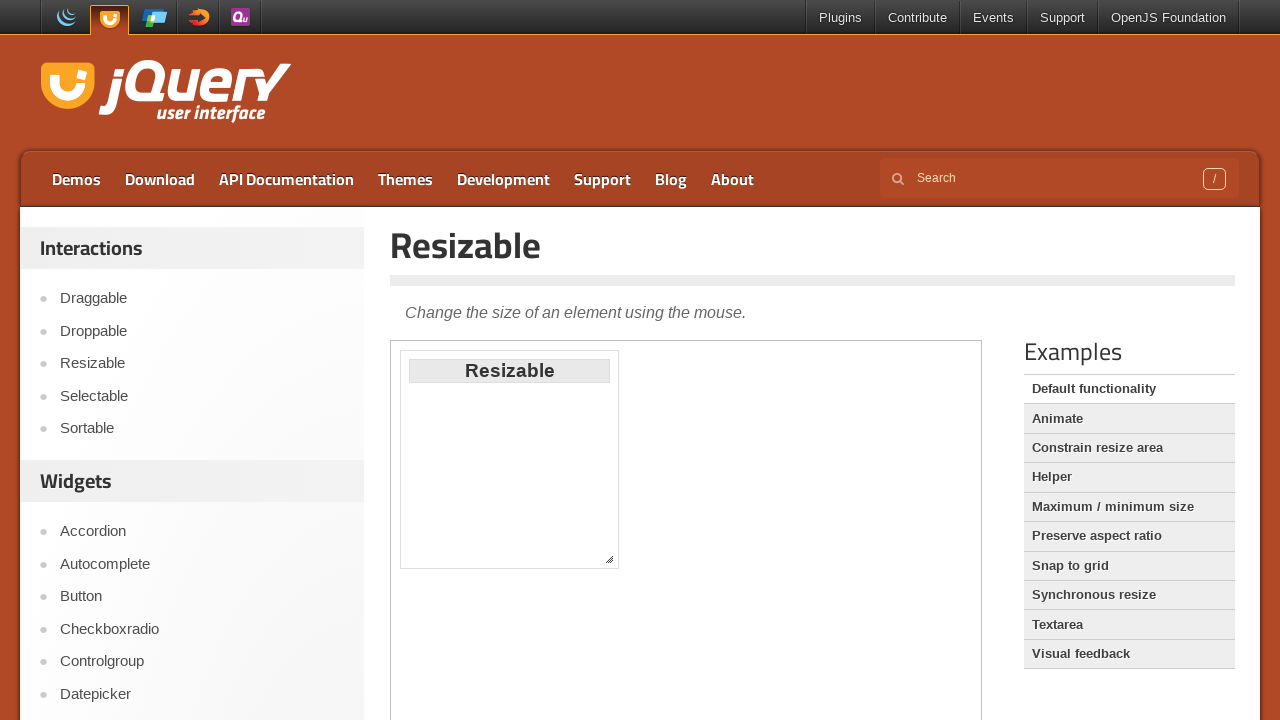